Navigates to an HTML forms demo page and sends F11 key to toggle fullscreen mode

Starting URL: http://www.echoecho.com/htmlforms10.htm

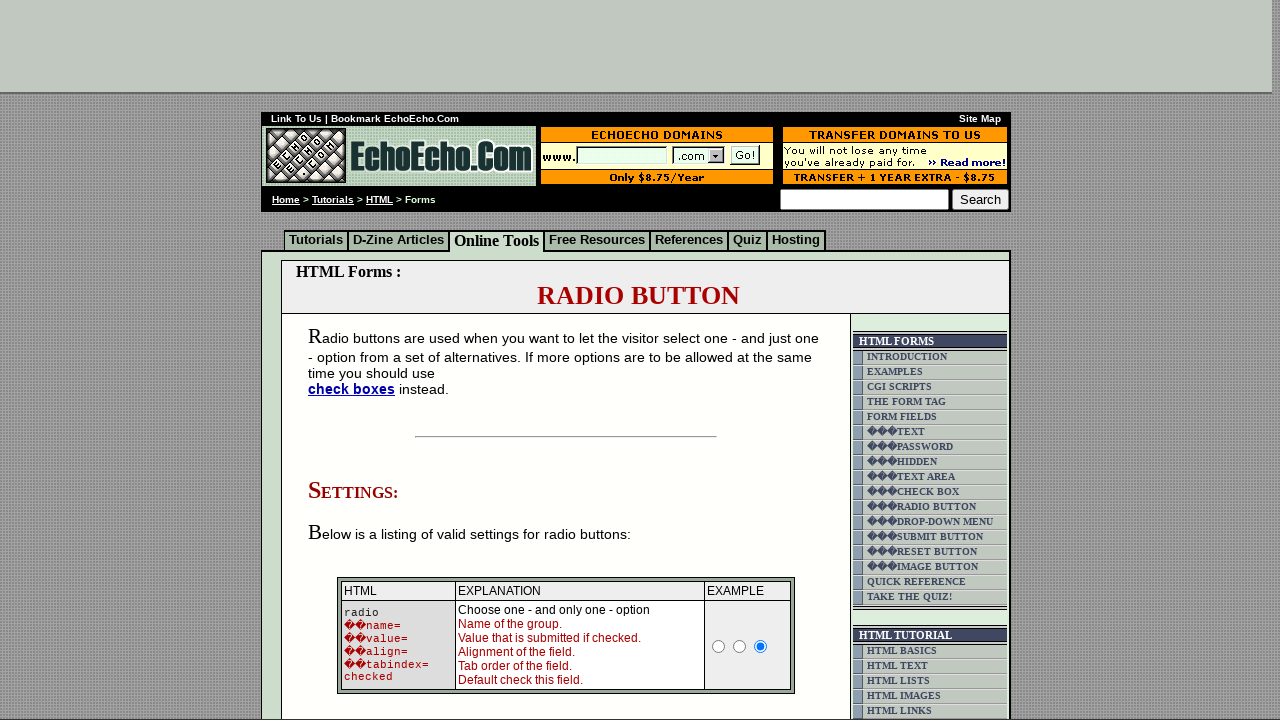

Navigated to HTML forms demo page
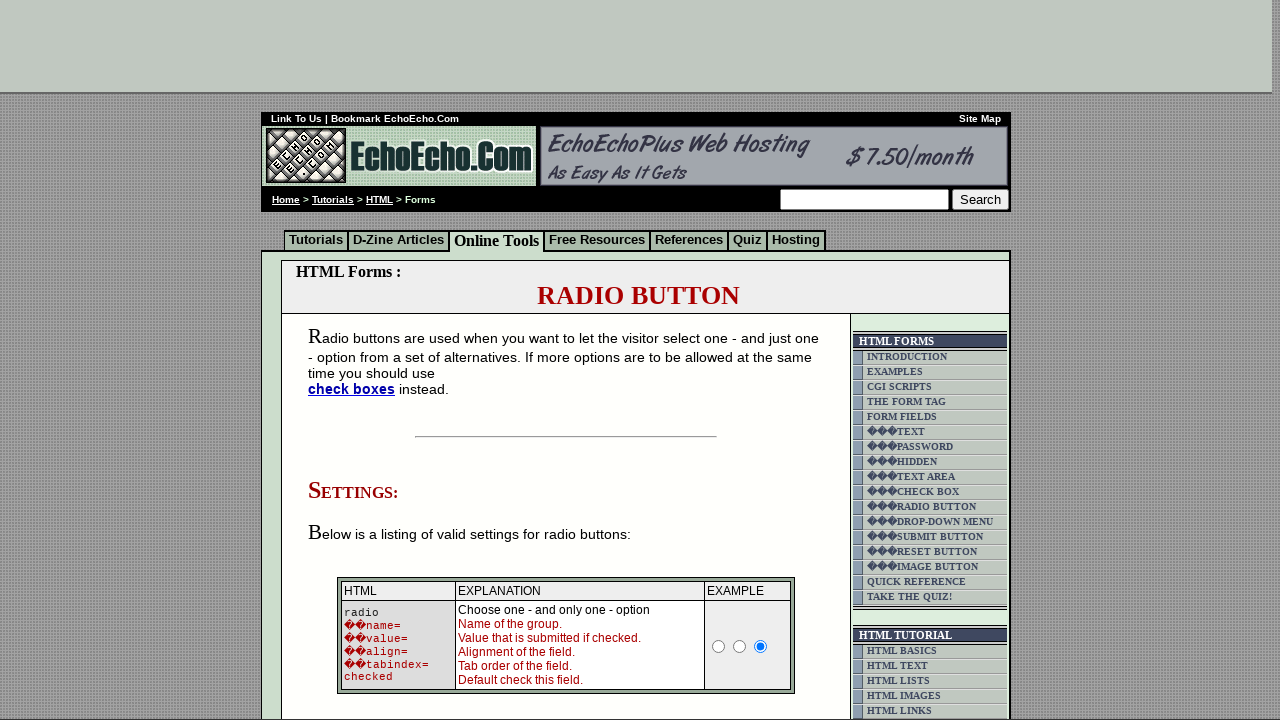

Pressed F11 key to toggle fullscreen mode
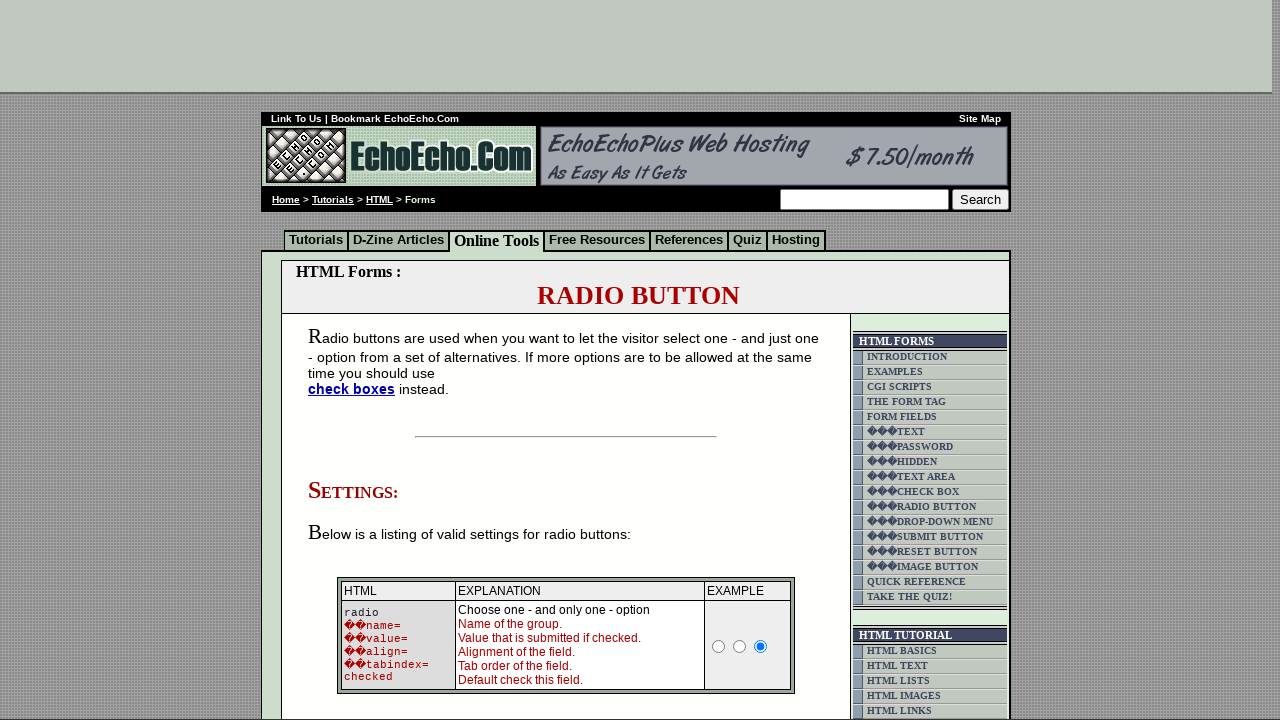

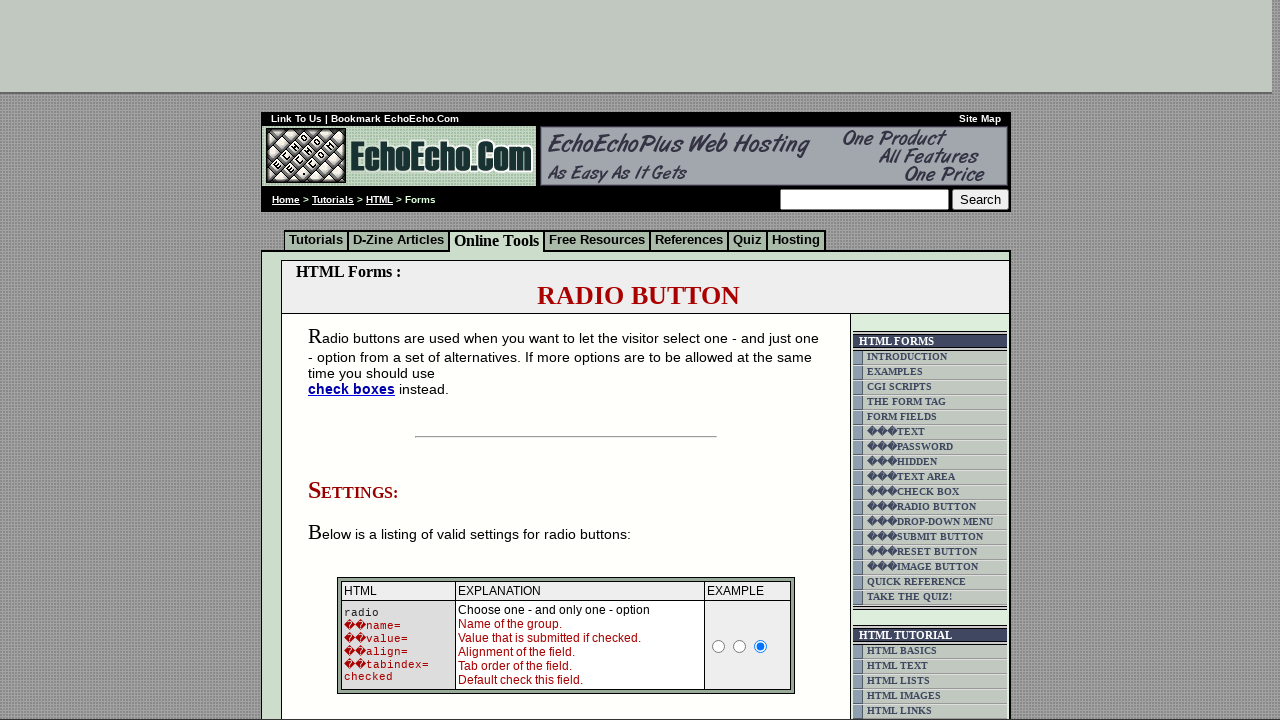